Tests that email with space is not valid in the fan registration form

Starting URL: https://davi-vert.vercel.app/index.html

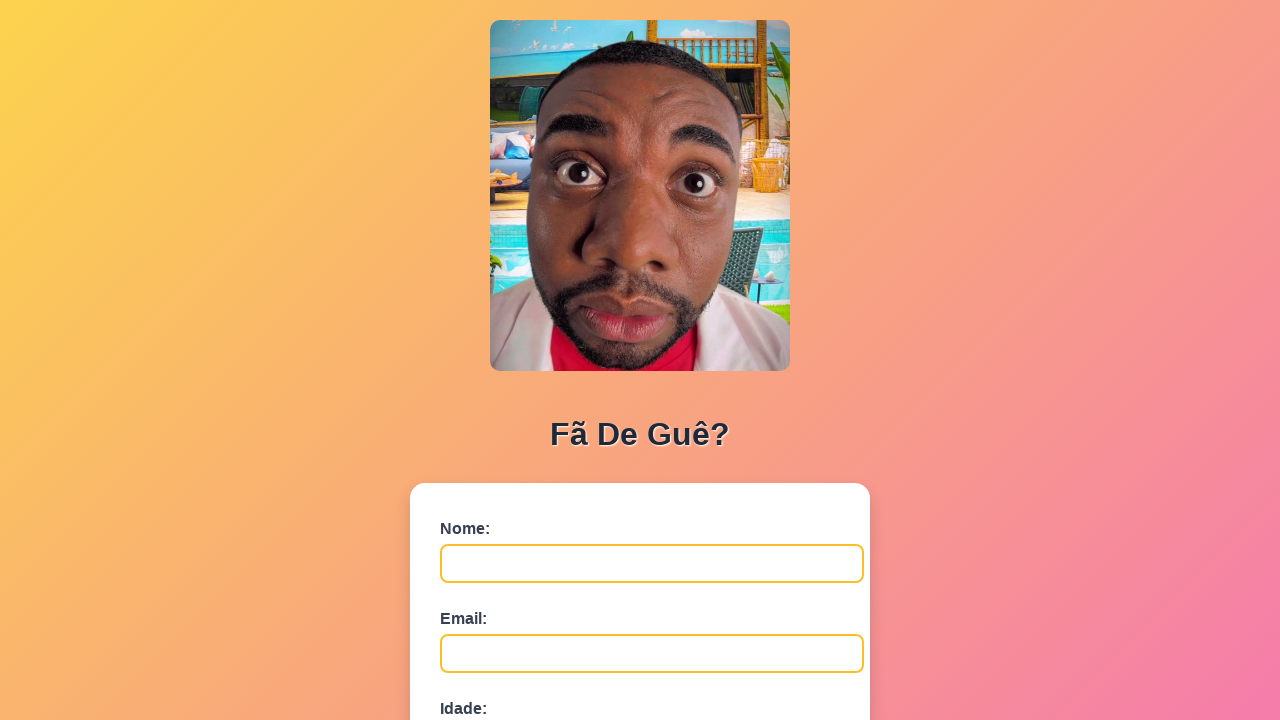

Filled name field with 'EmailEspaco' on #nome
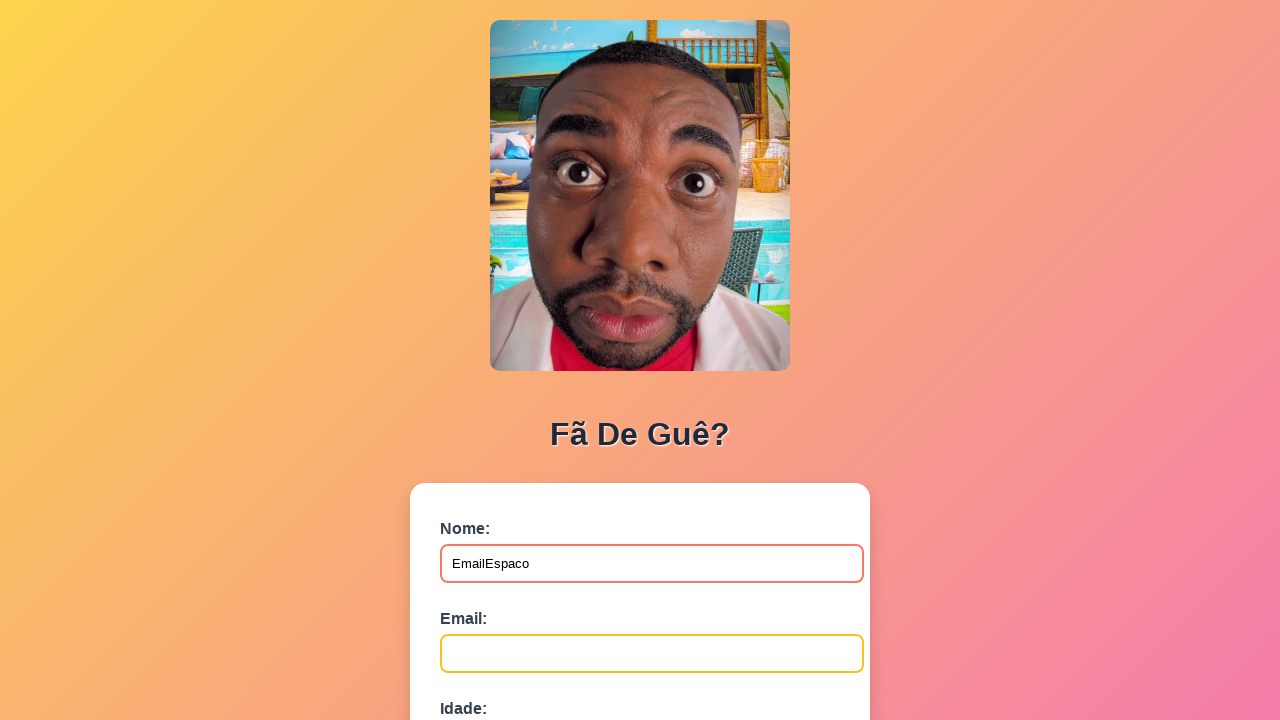

Filled email field with invalid email containing space: 'email @exemplo.com' on #email
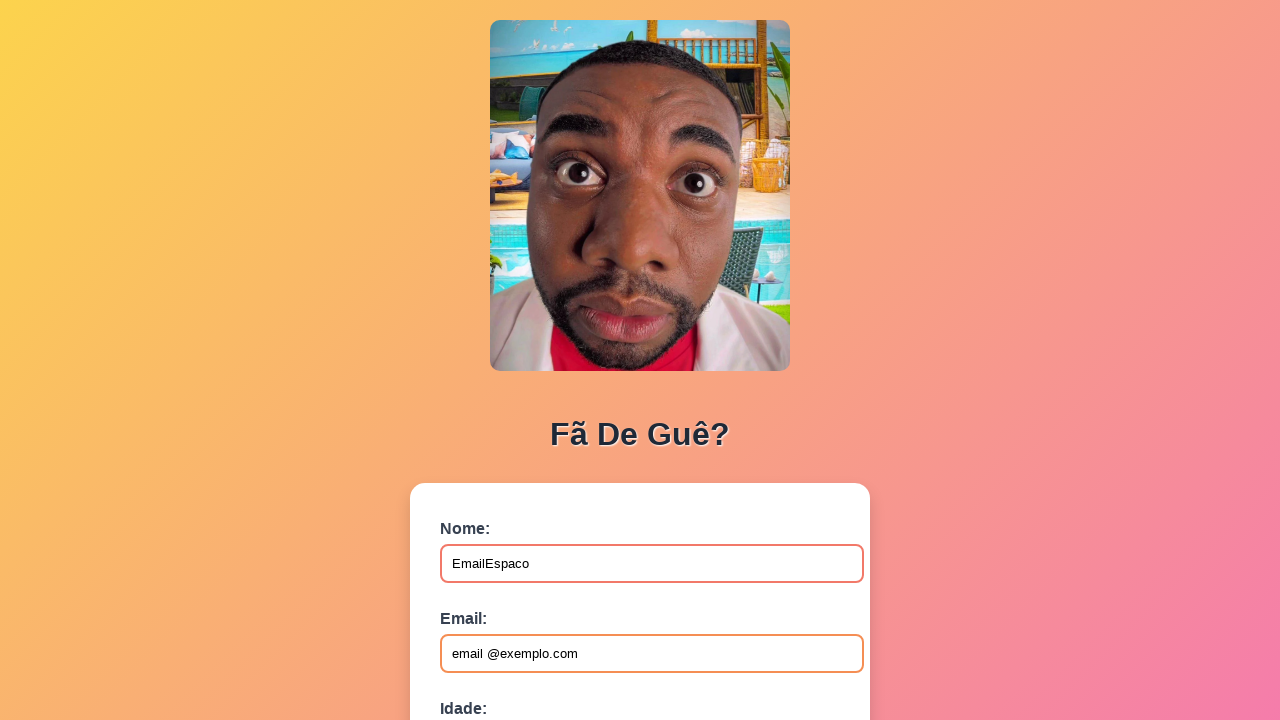

Filled age field with '30' on #idade
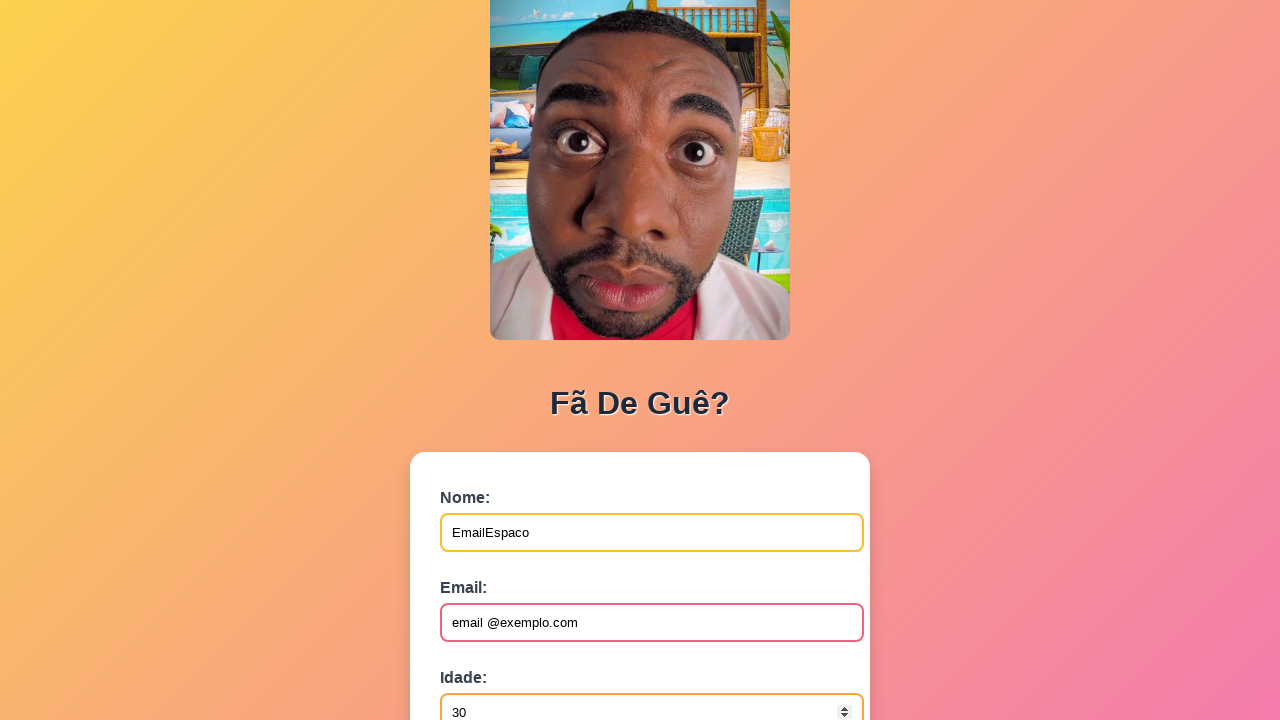

Clicked submit button to submit fan registration form at (490, 569) on button[type='submit']
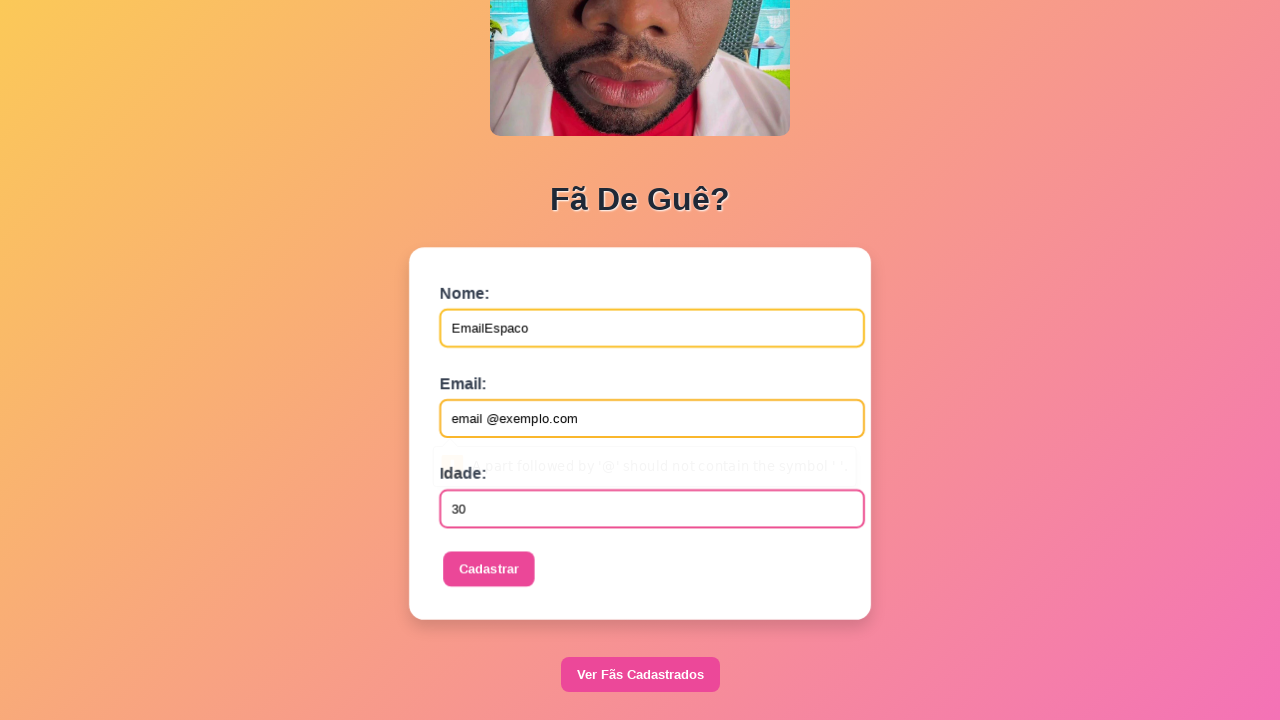

Set up dialog handler to accept any alerts
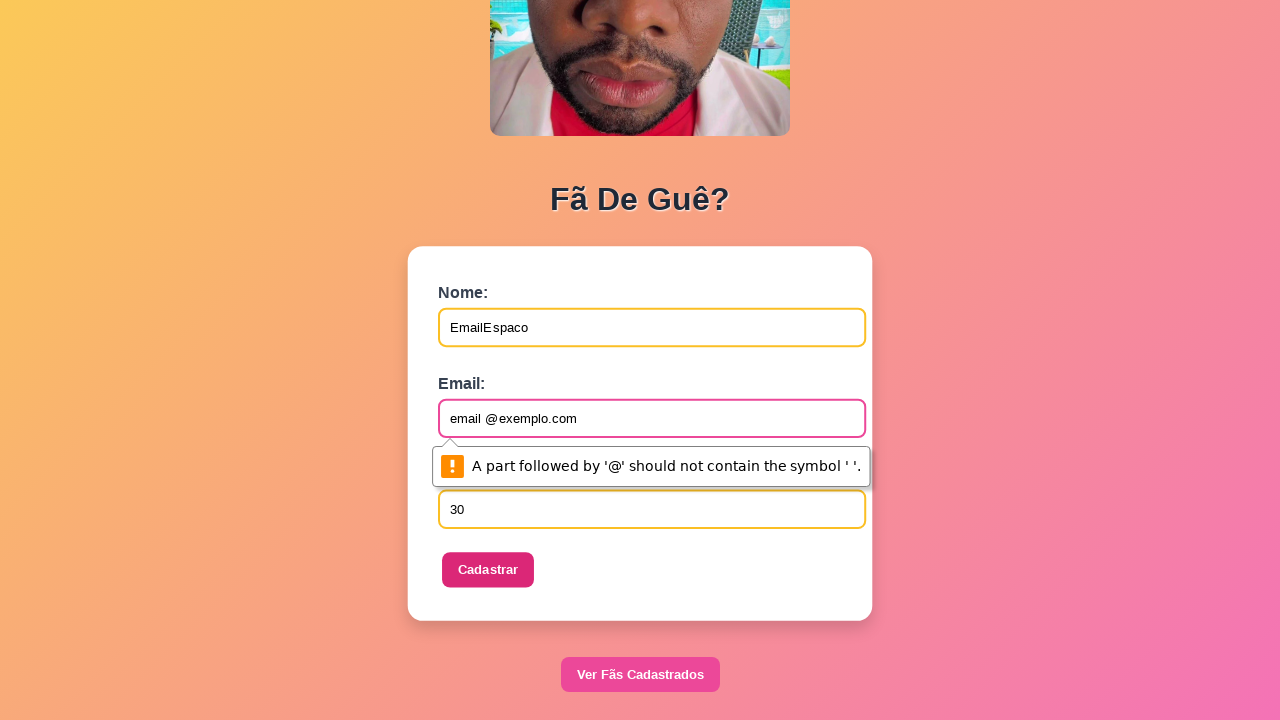

Waited 1000ms for form validation response
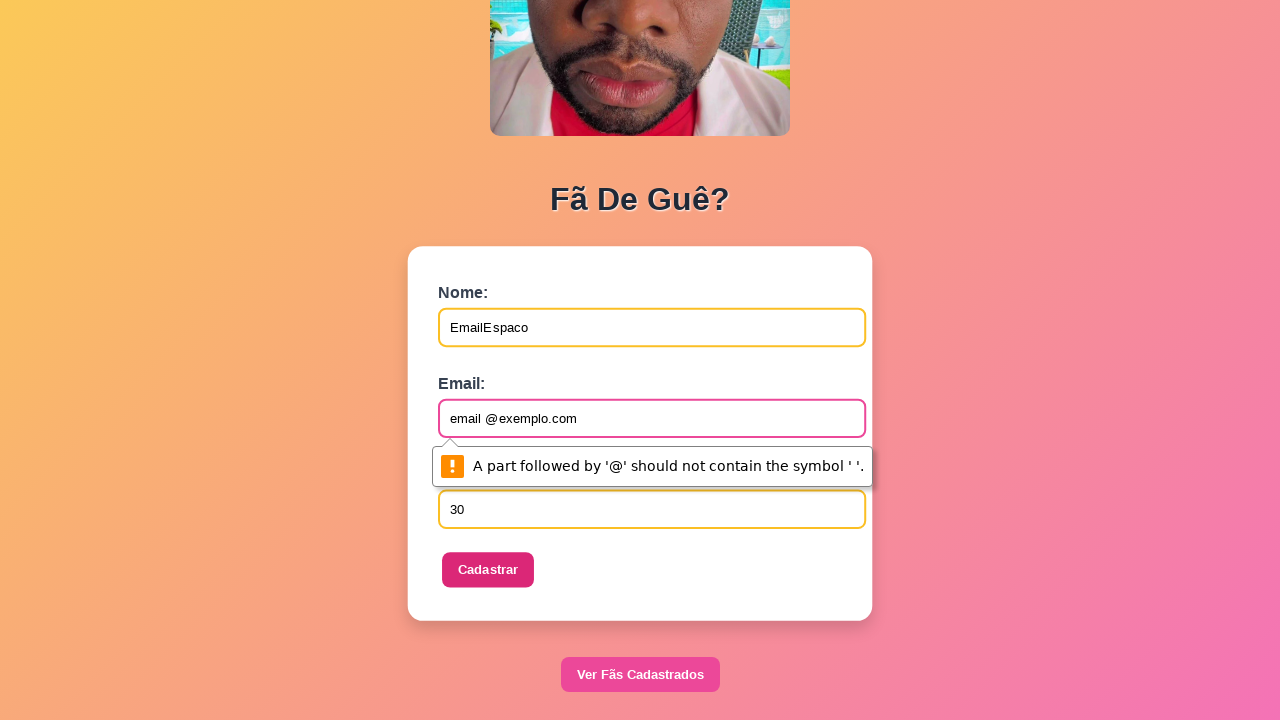

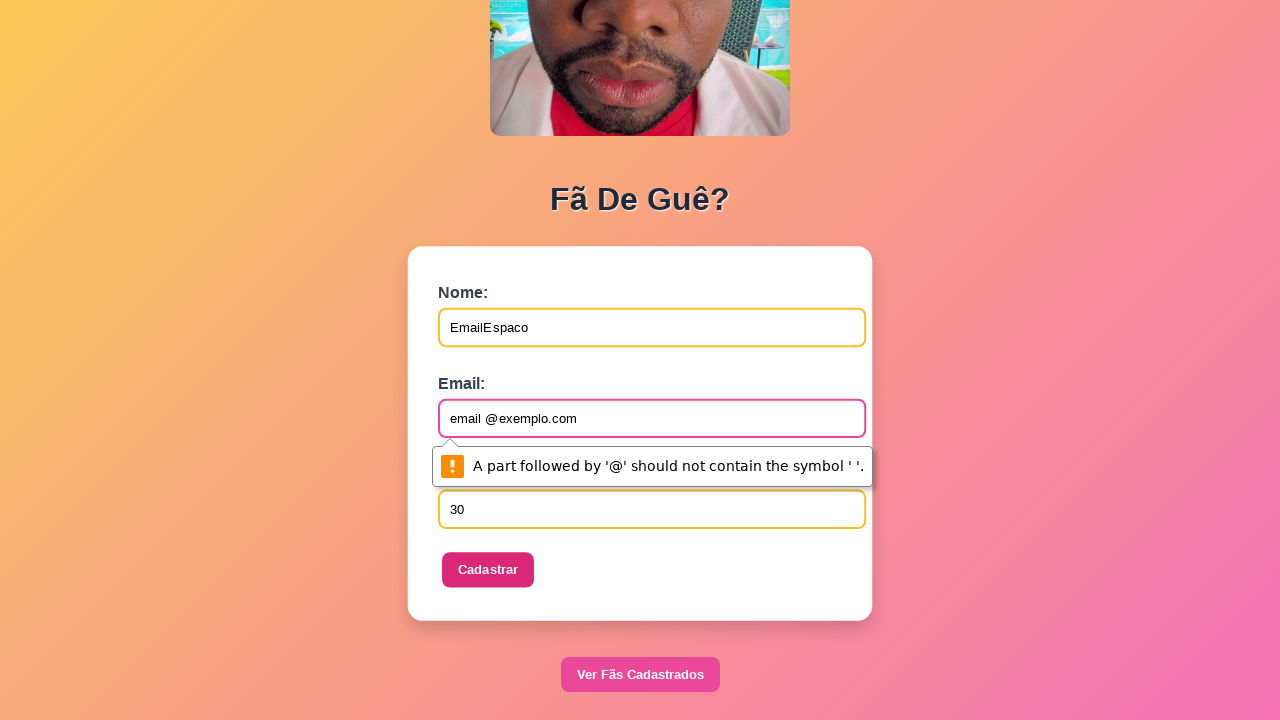